Tests adding a product to cart by navigating through categories, selecting a product, and clicking add to cart button

Starting URL: https://www.demoblaze.com/index.html

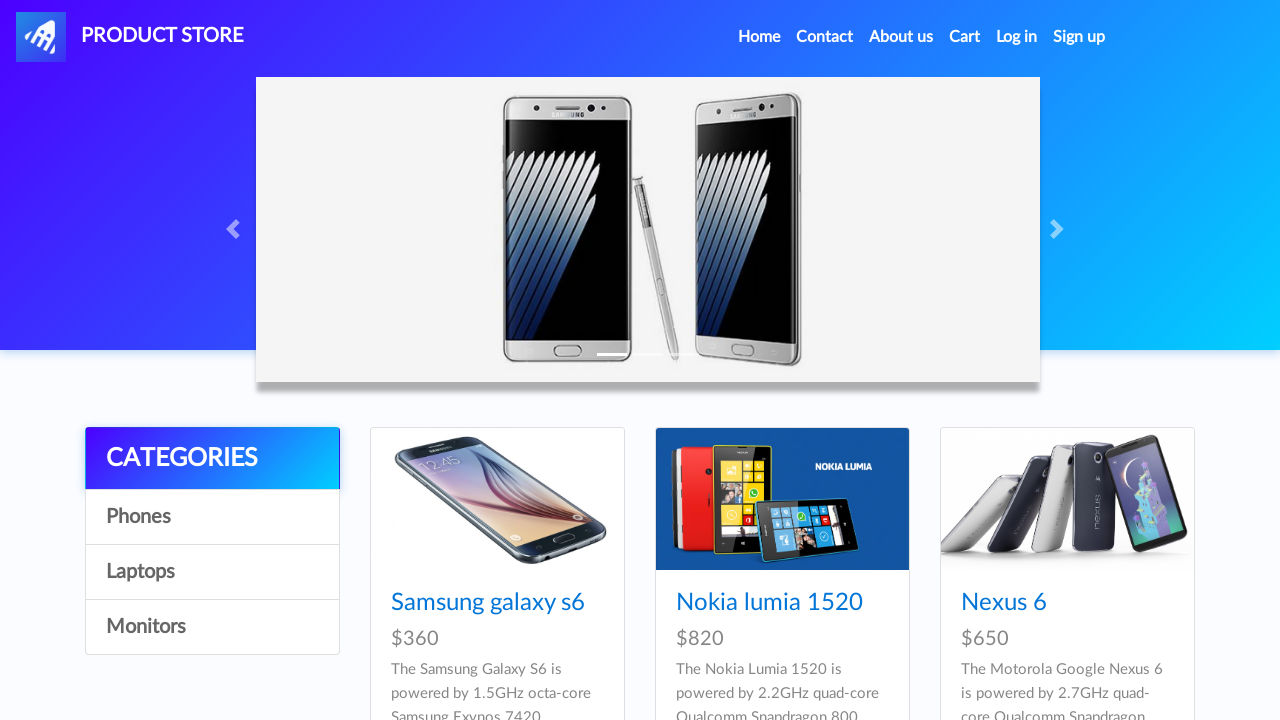

Clicked on Phones category at (212, 517) on a:has-text("Phones")
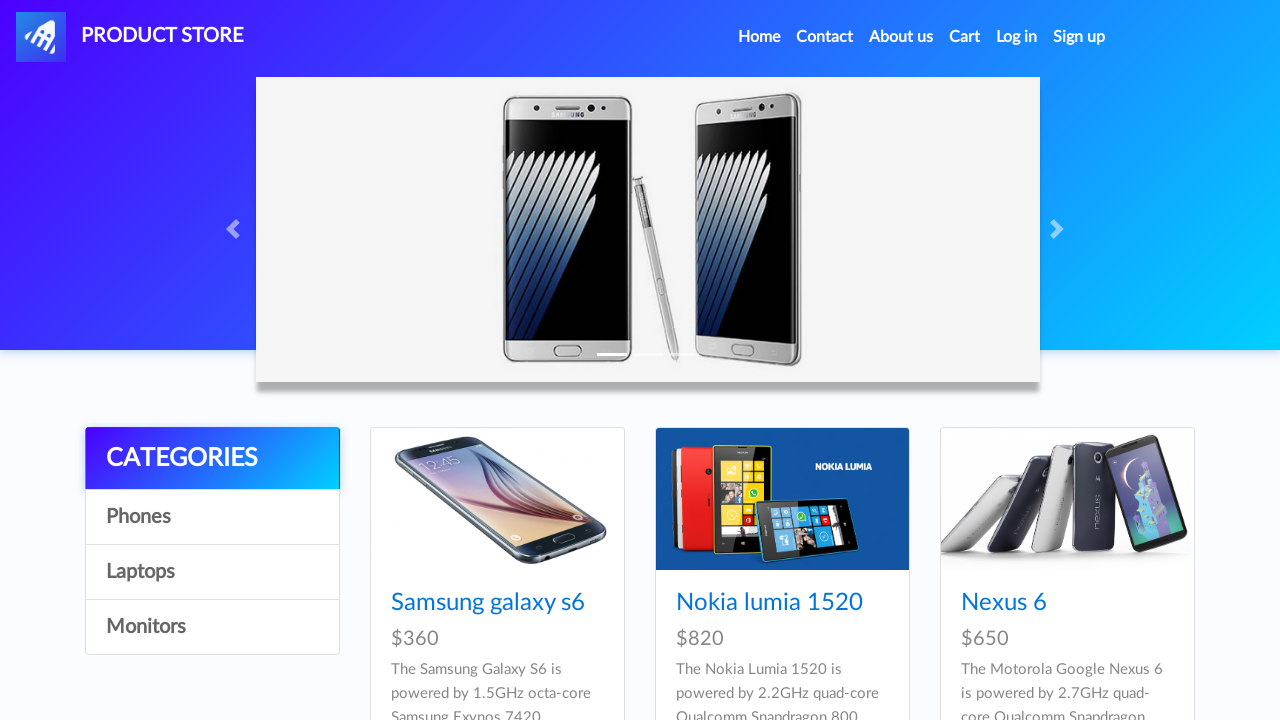

Samsung galaxy s6 product loaded
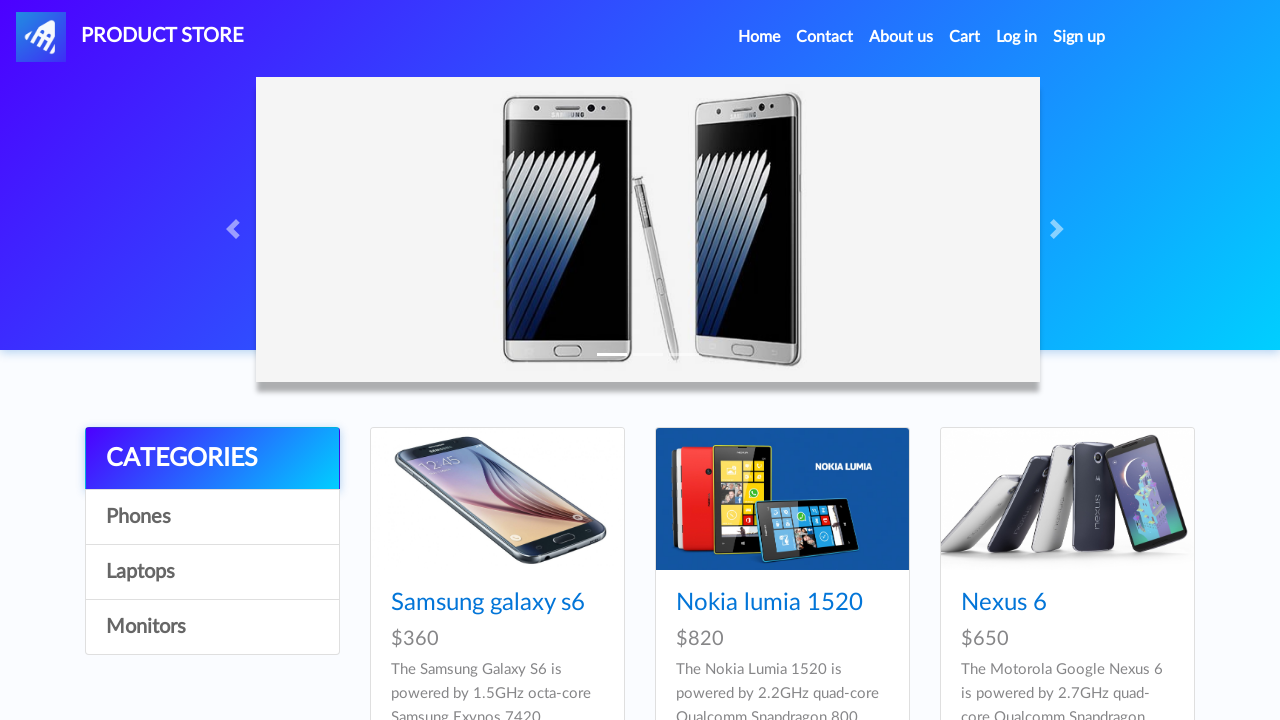

Clicked on Samsung galaxy s6 product at (488, 603) on a:has-text("Samsung galaxy s6")
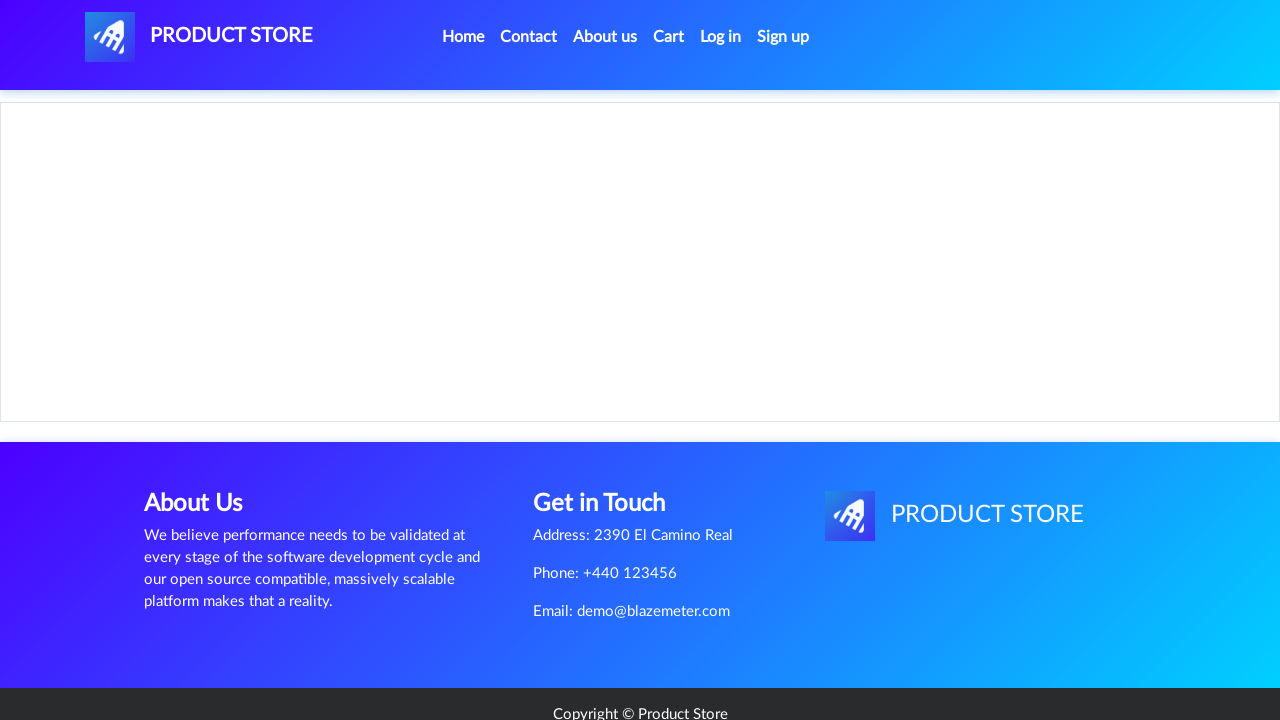

Add to cart button loaded on product page
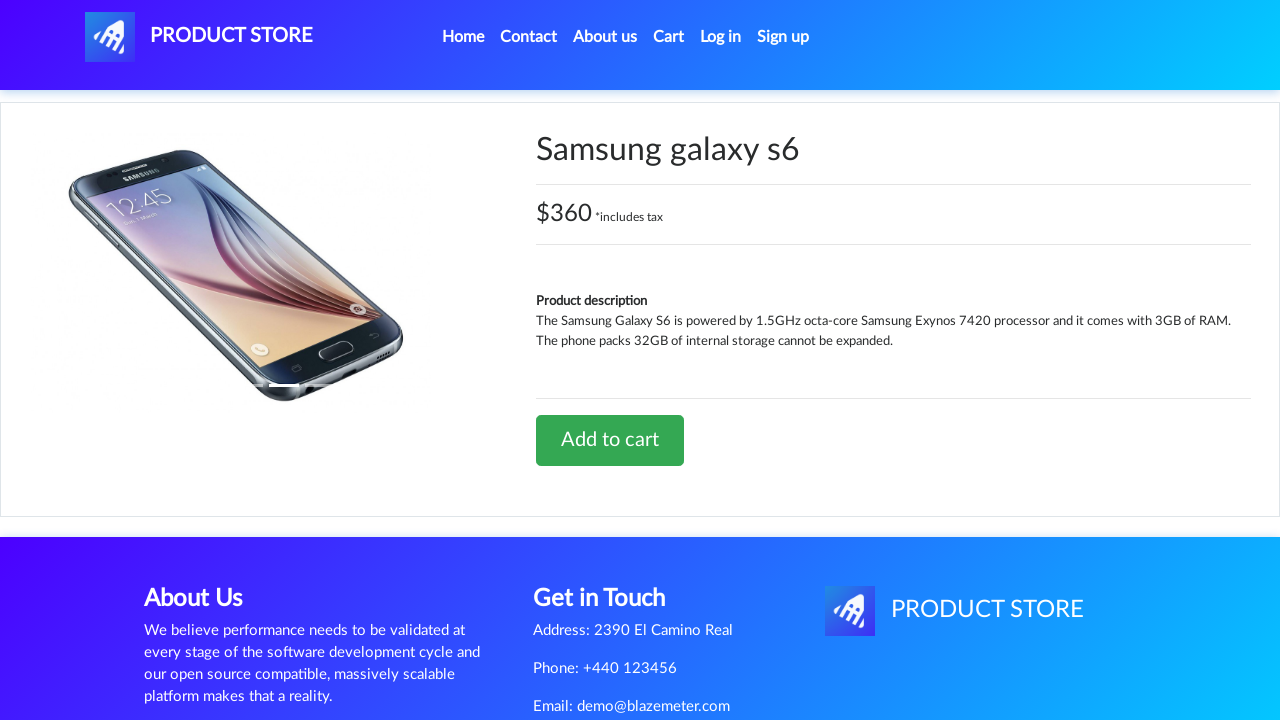

Clicked Add to cart button at (610, 440) on a:has-text("Add to cart")
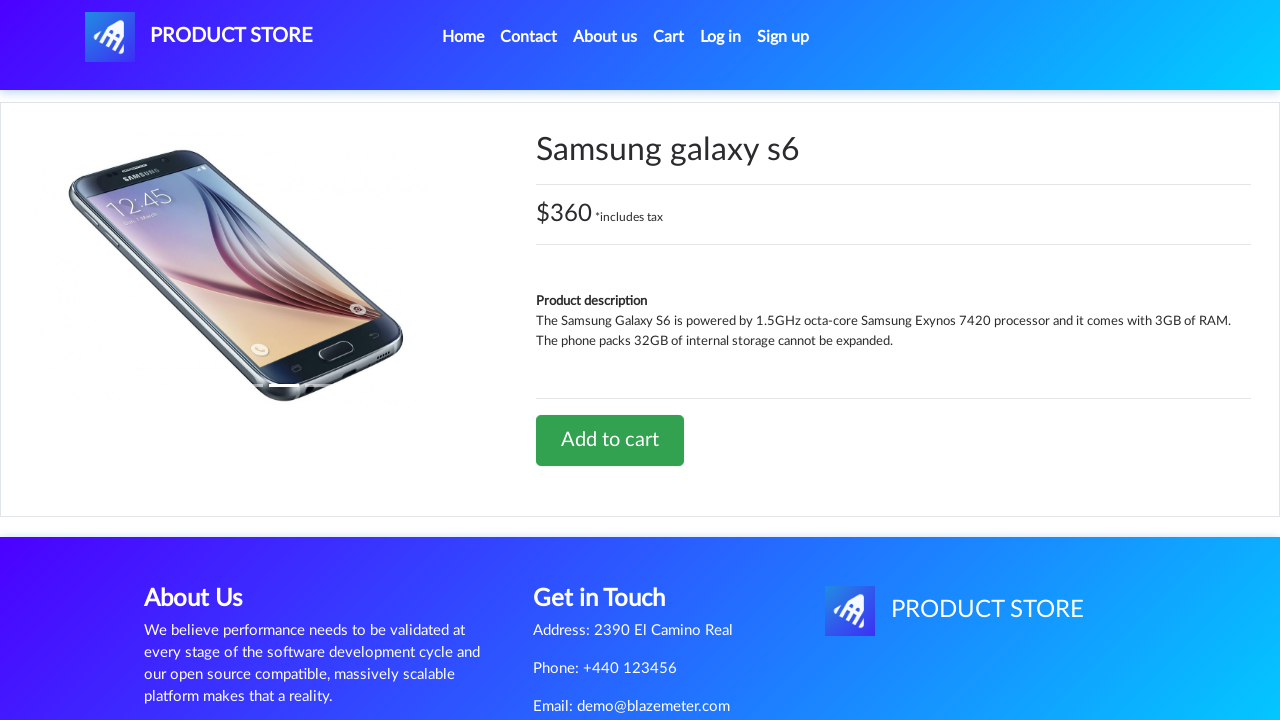

Accepted confirmation alert
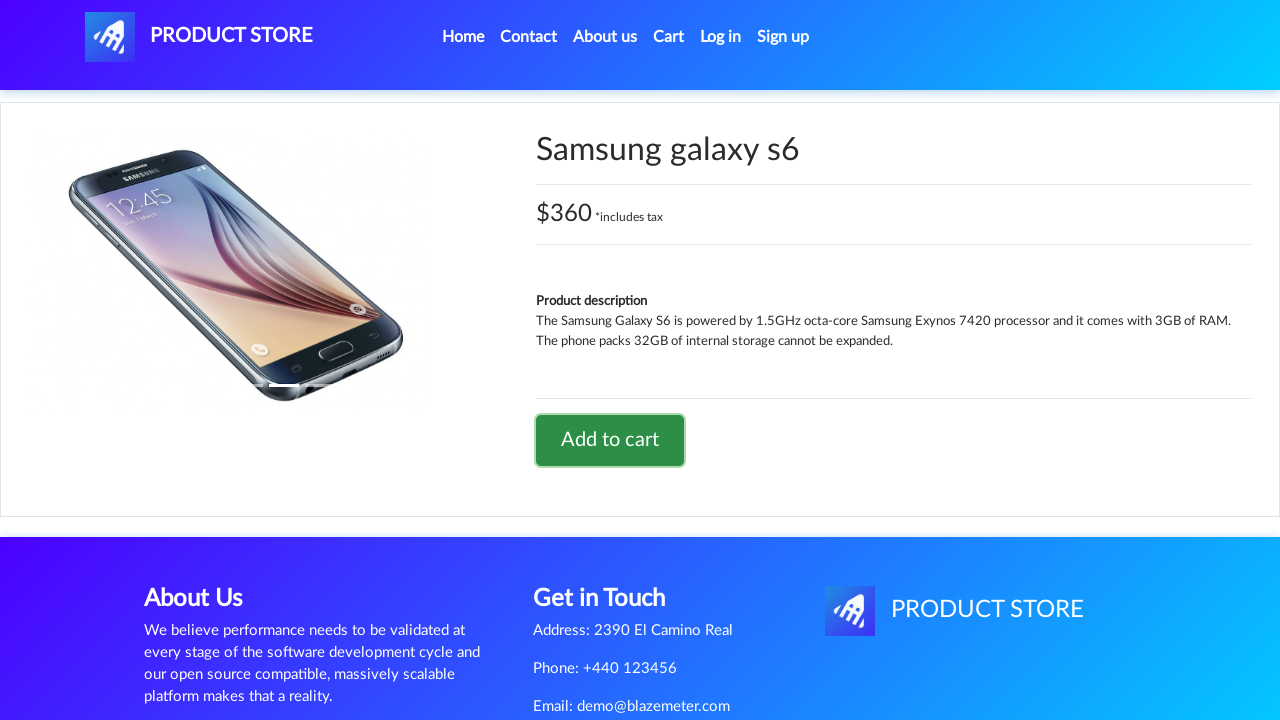

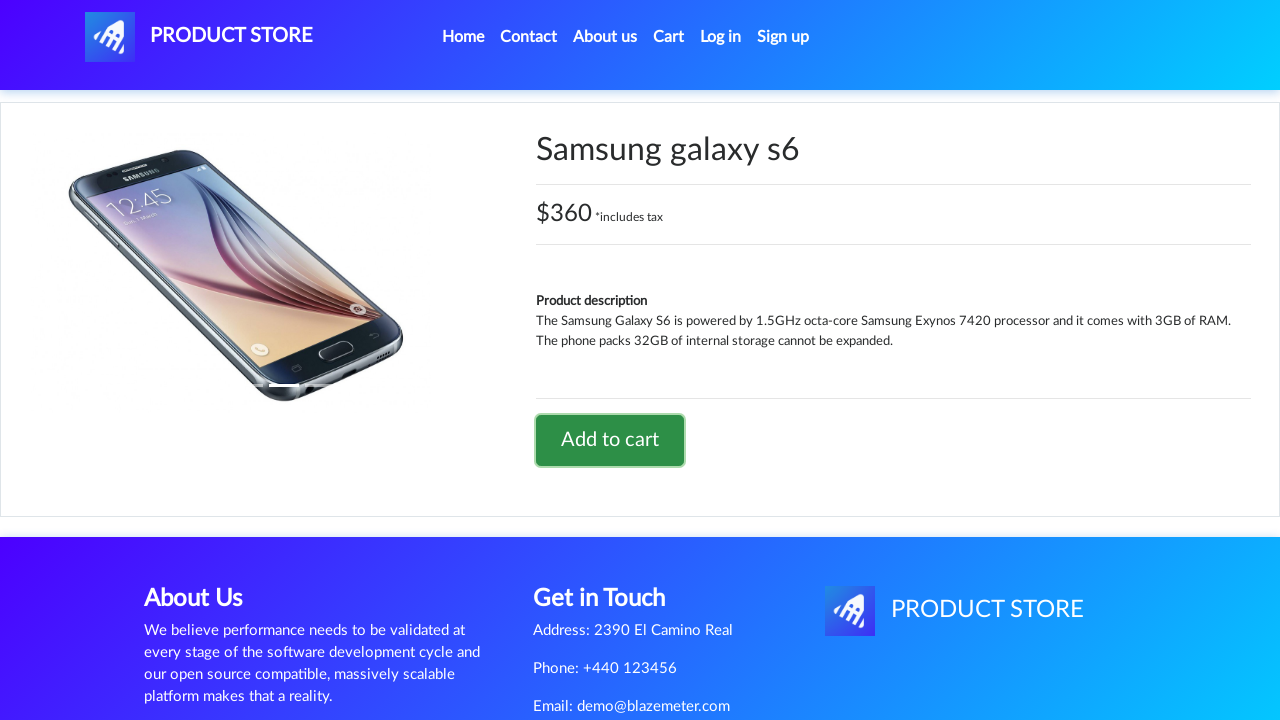